Tests the add/remove elements functionality by clicking the "Add Element" button twice to create two delete buttons, then removing one of them and verifying only one delete button remains.

Starting URL: https://the-internet.herokuapp.com/add_remove_elements/

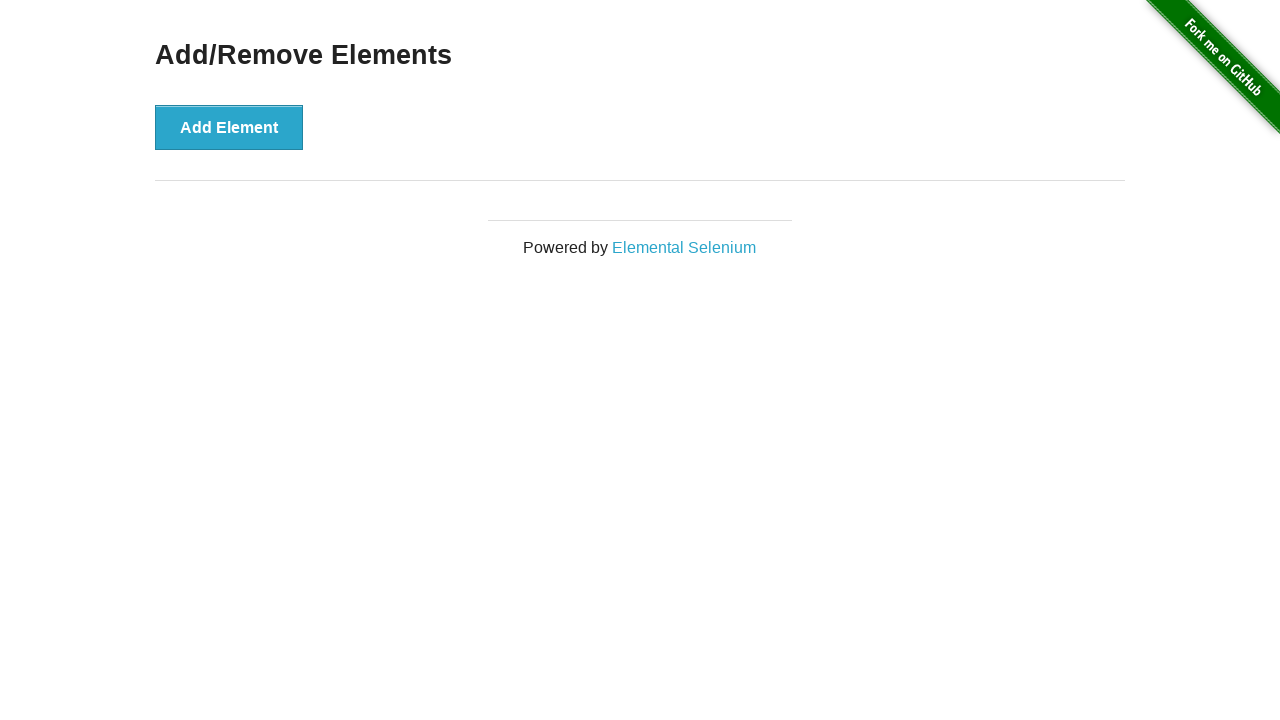

Clicked 'Add Element' button first time at (229, 127) on xpath=//button[text()='Add Element']
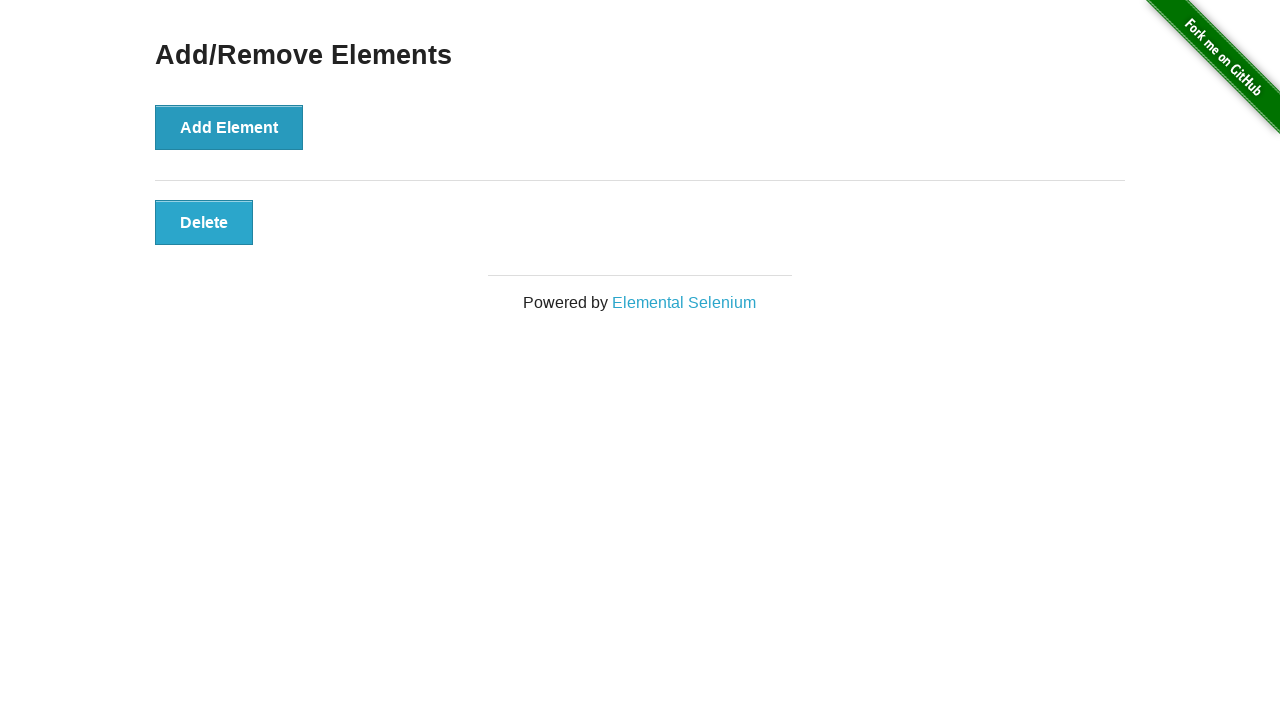

Clicked 'Add Element' button second time at (229, 127) on xpath=//button[text()='Add Element']
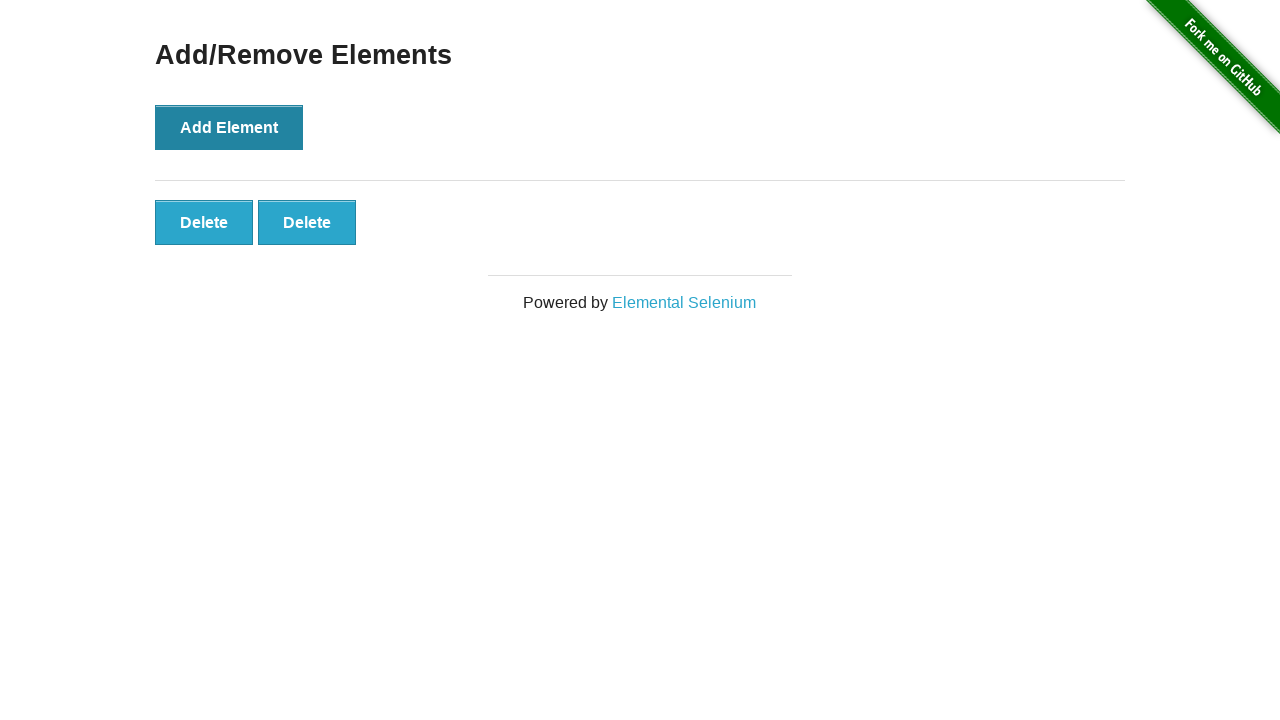

Delete buttons appeared after adding two elements
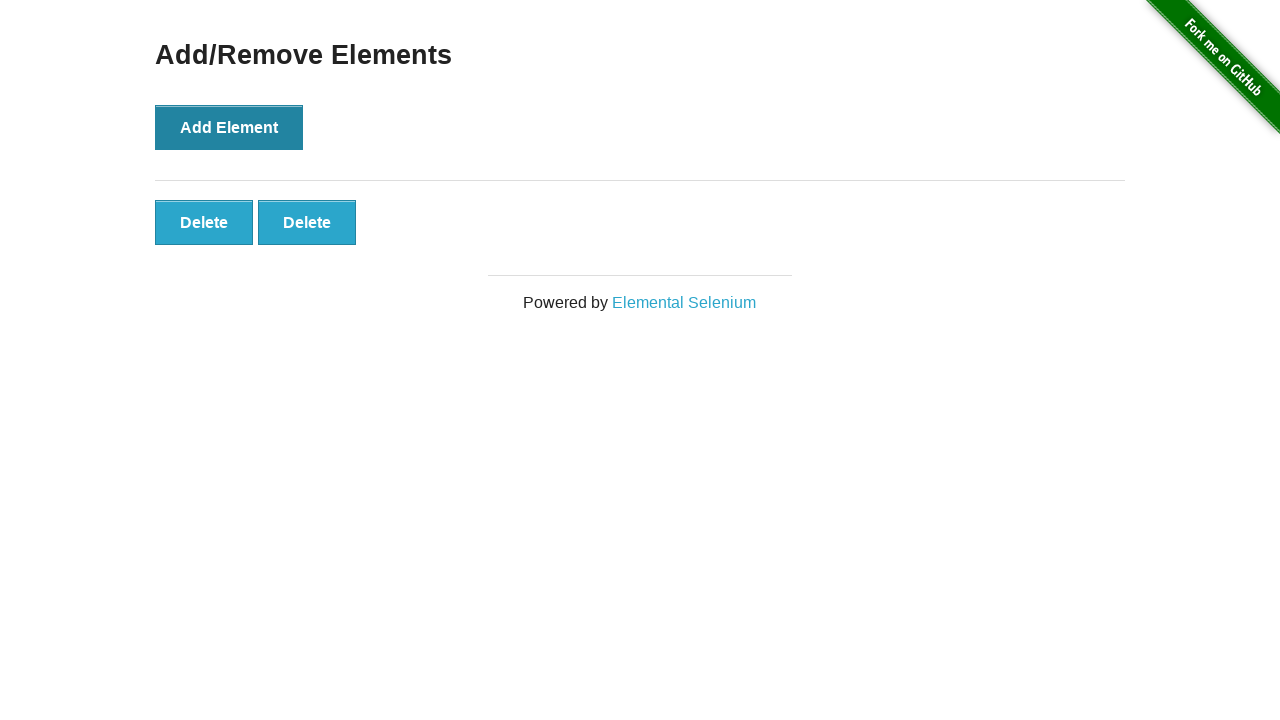

Clicked the second Delete button to remove one element at (307, 222) on xpath=//button[text()='Delete'] >> nth=1
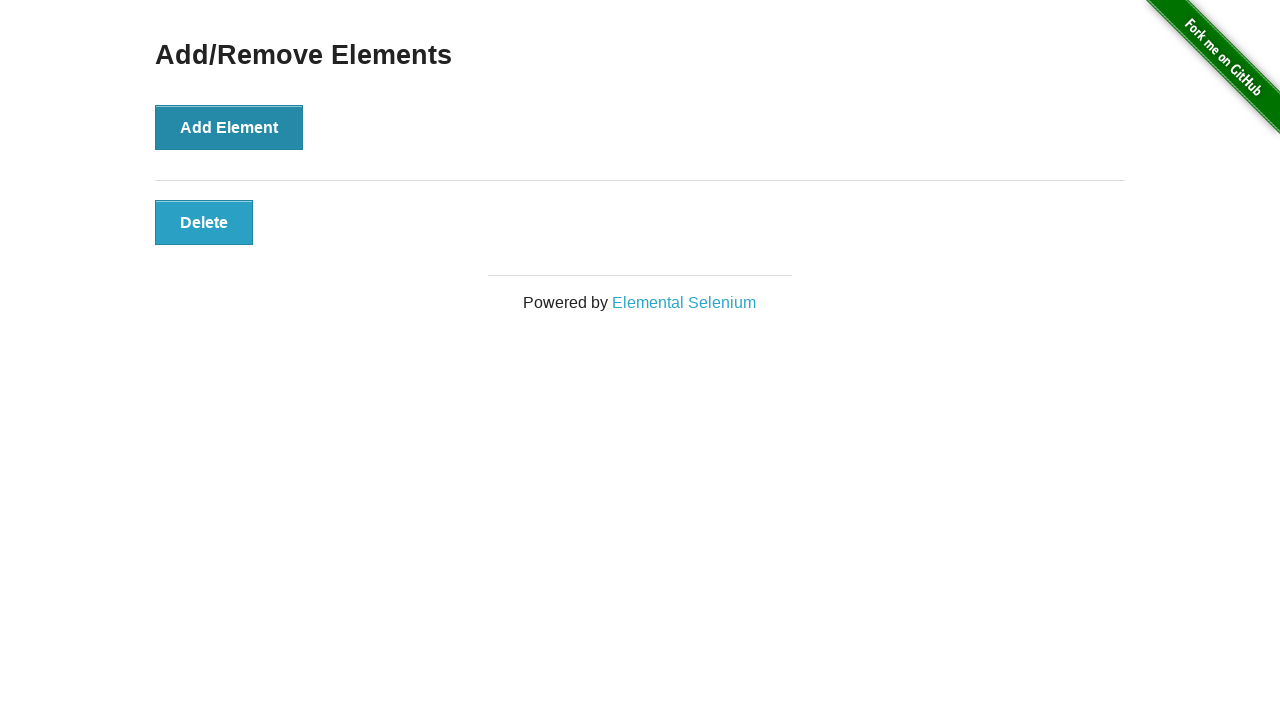

Verified that only one Delete button remains
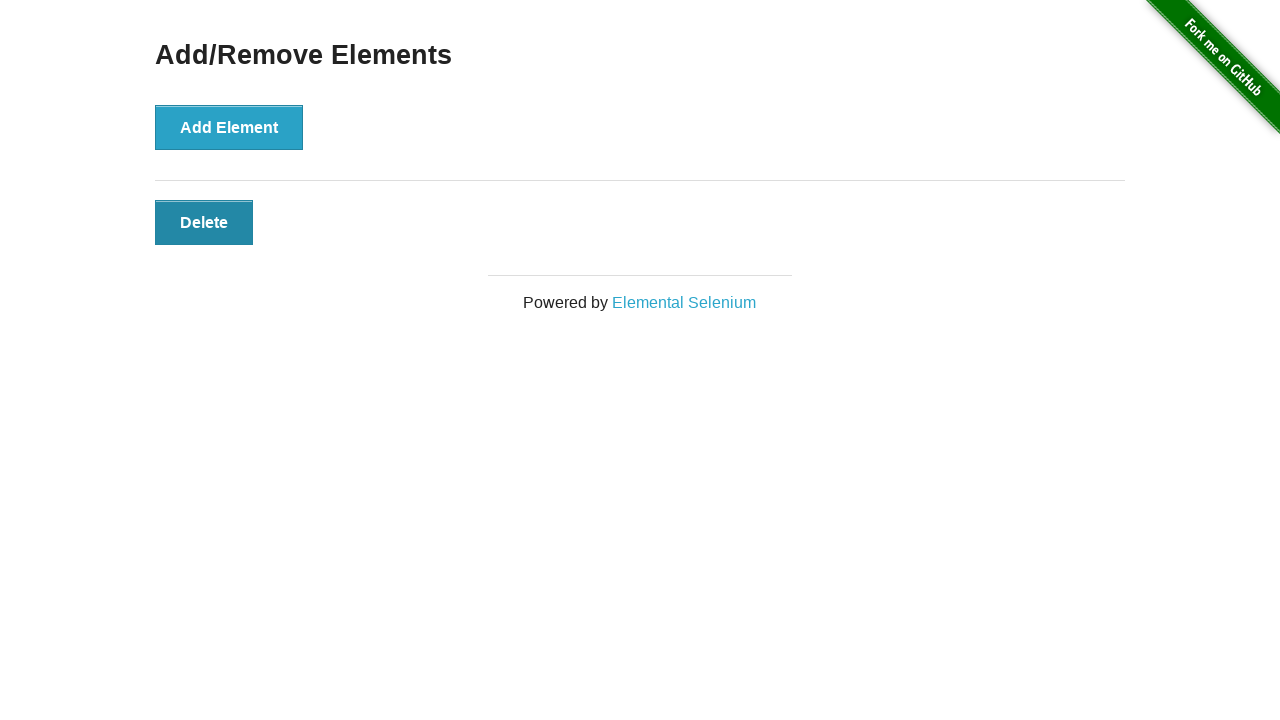

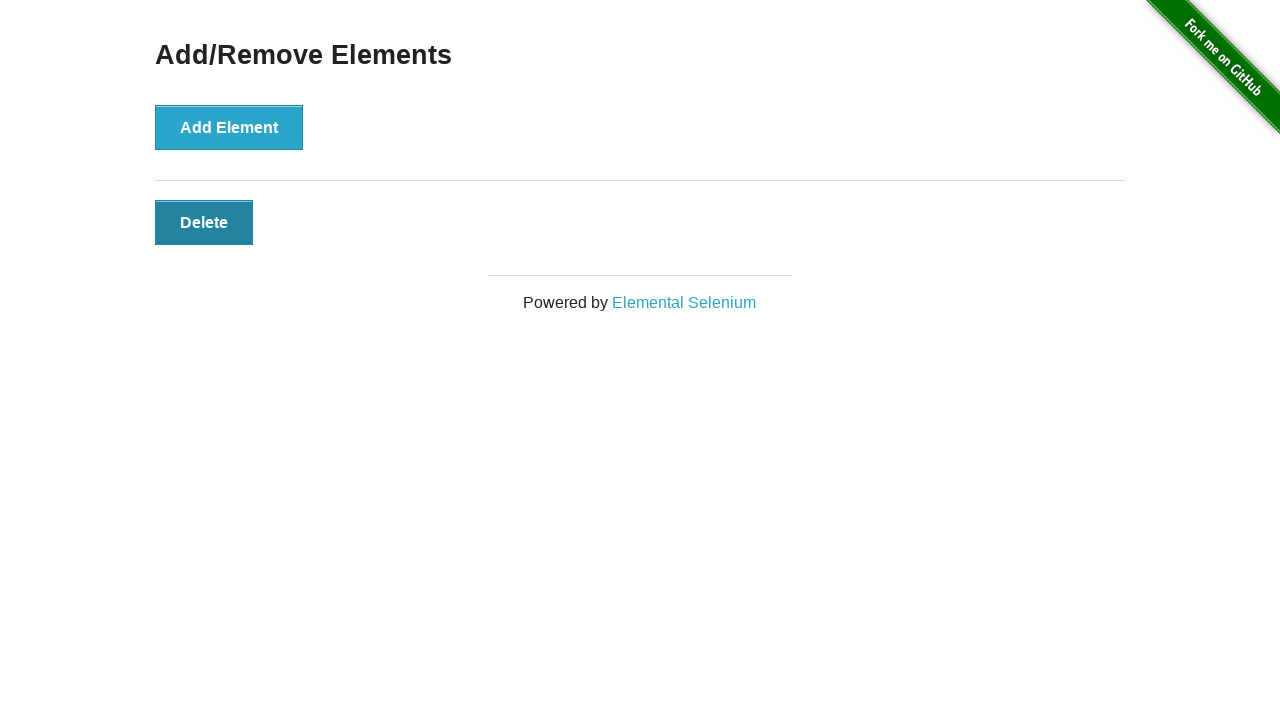